Tests JavaScript confirm dialog by locating the Confirm button and clicking it via JavaScript execution, then accepting the confirm

Starting URL: https://the-internet.herokuapp.com/javascript_alerts

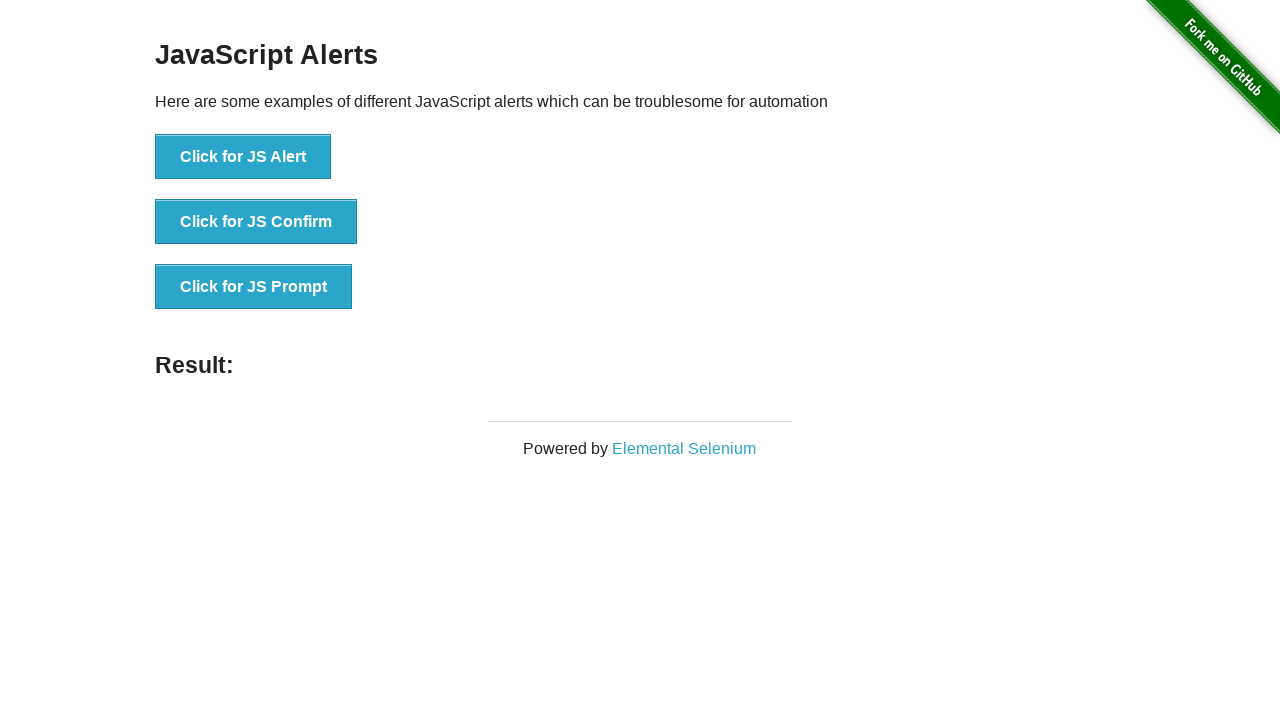

Set up dialog handler to accept confirm dialogs
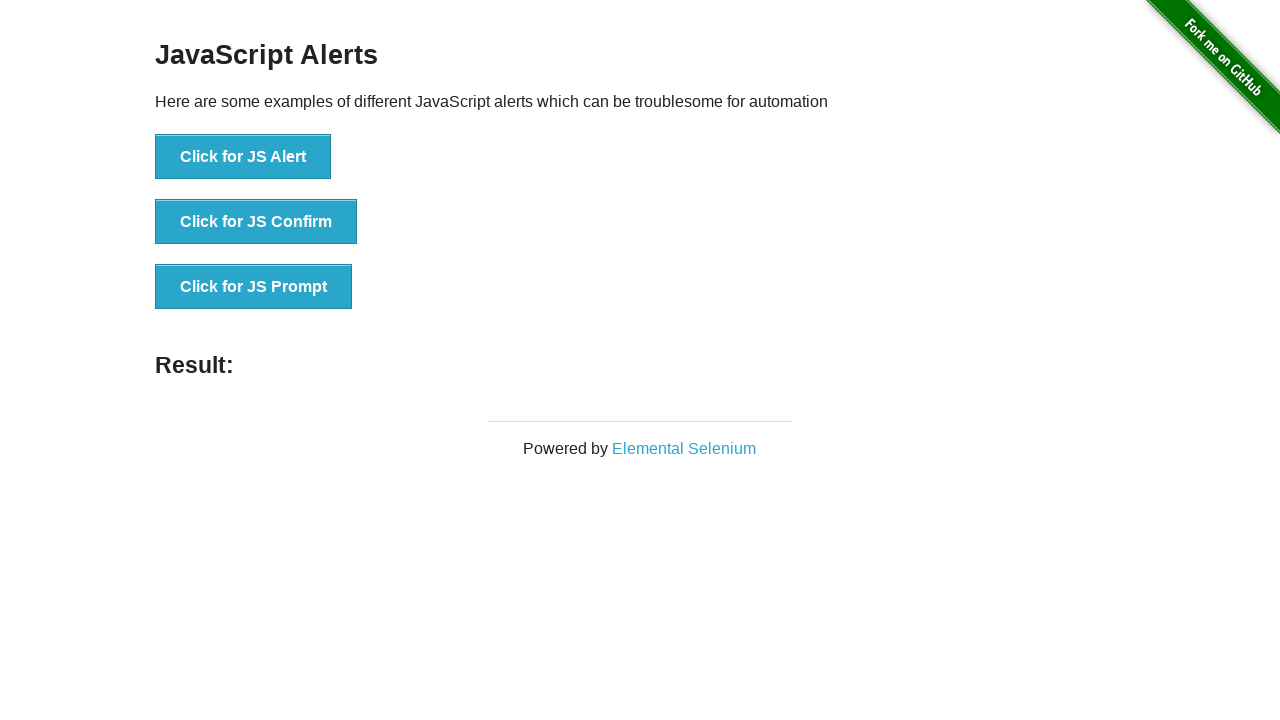

Located the Confirm button
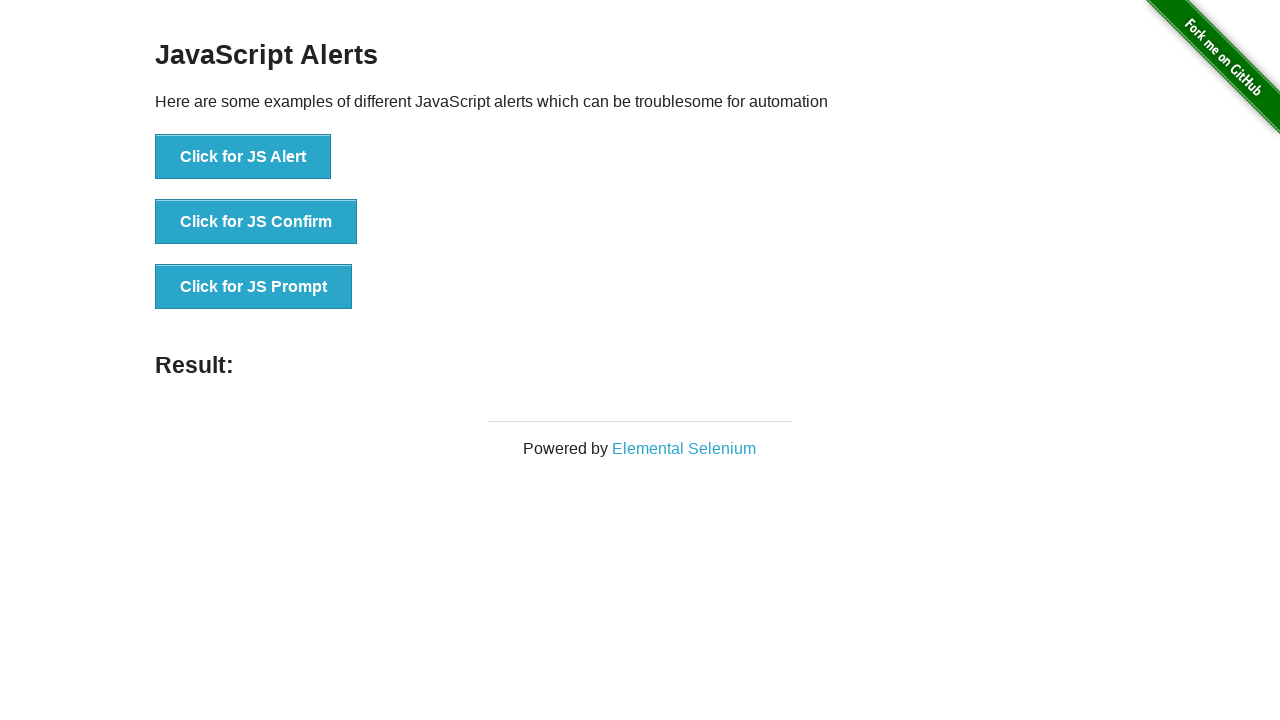

Clicked the Confirm button via JavaScript execution
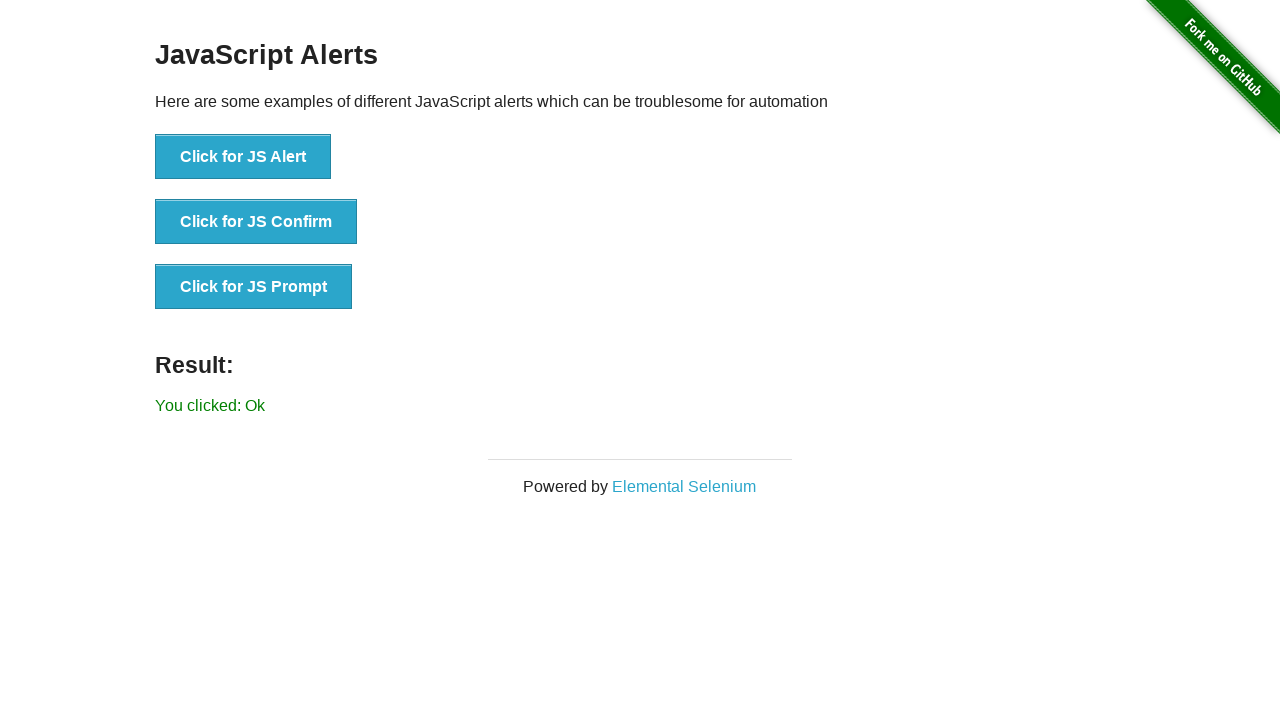

Confirm dialog accepted and result element loaded
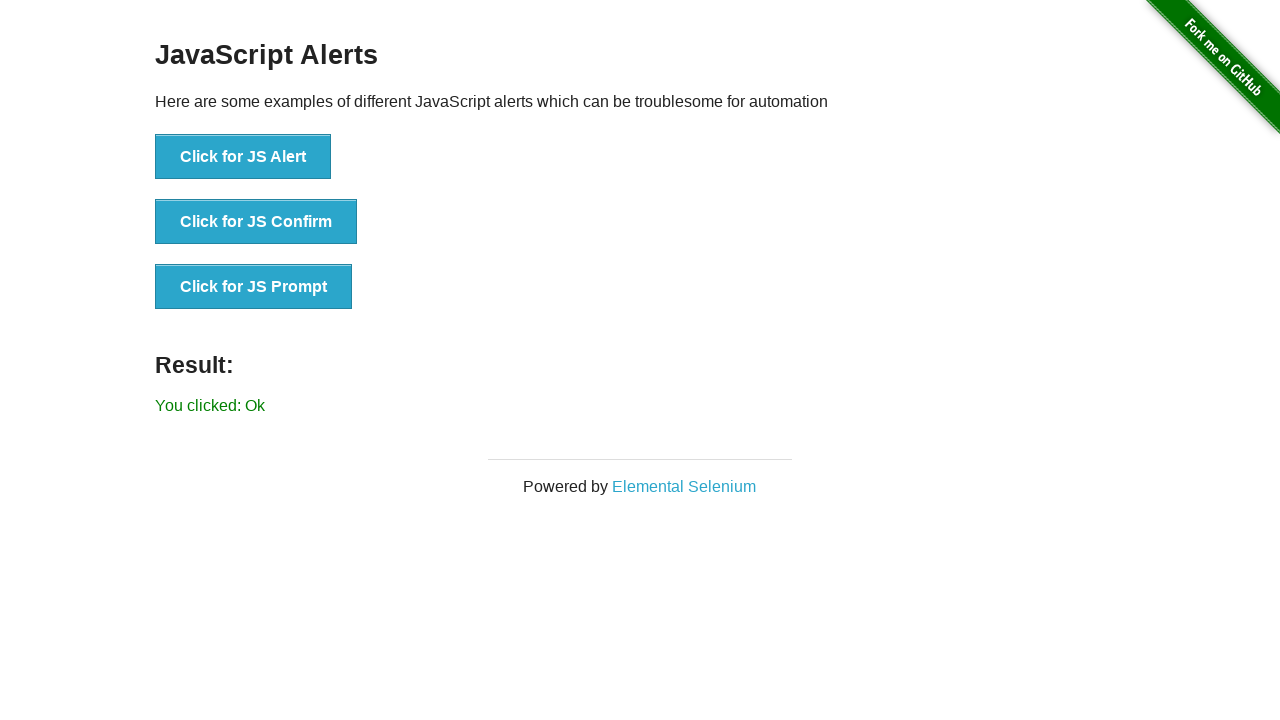

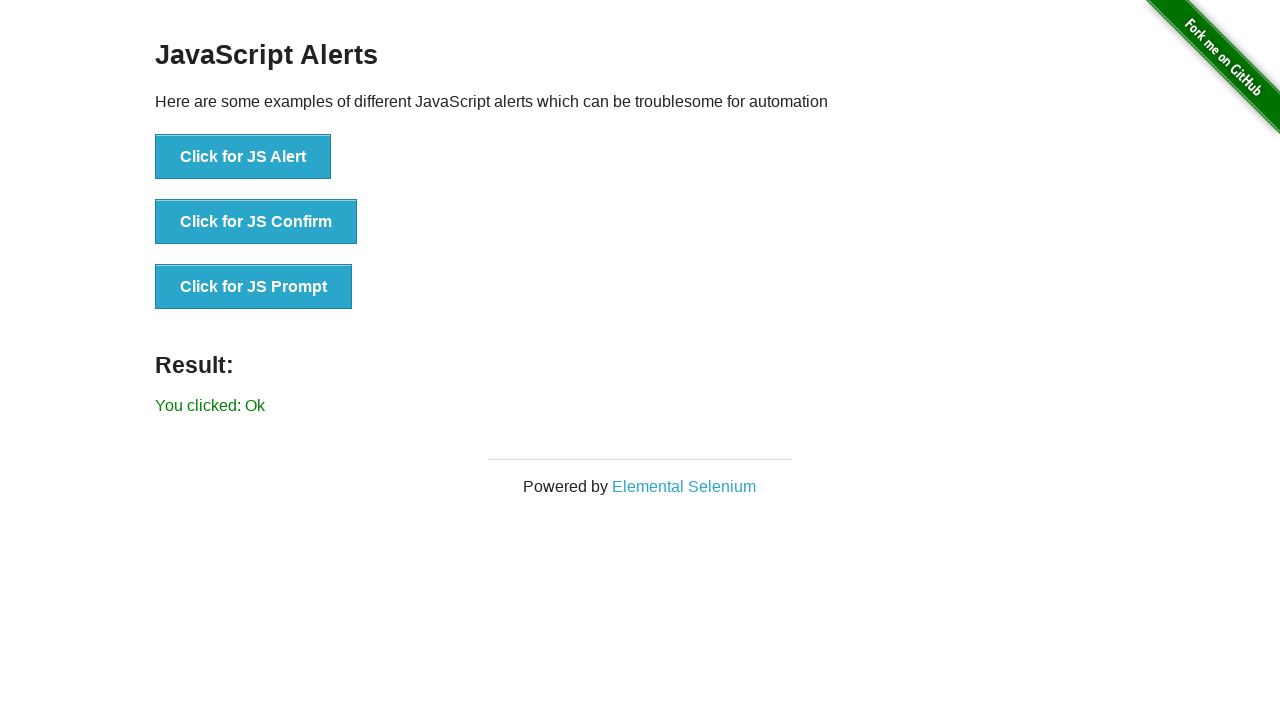